Tests checkbox and radio button functionality by checking/unchecking checkboxes based on their state and selecting radio buttons

Starting URL: https://practice.expandtesting.com/checkboxes

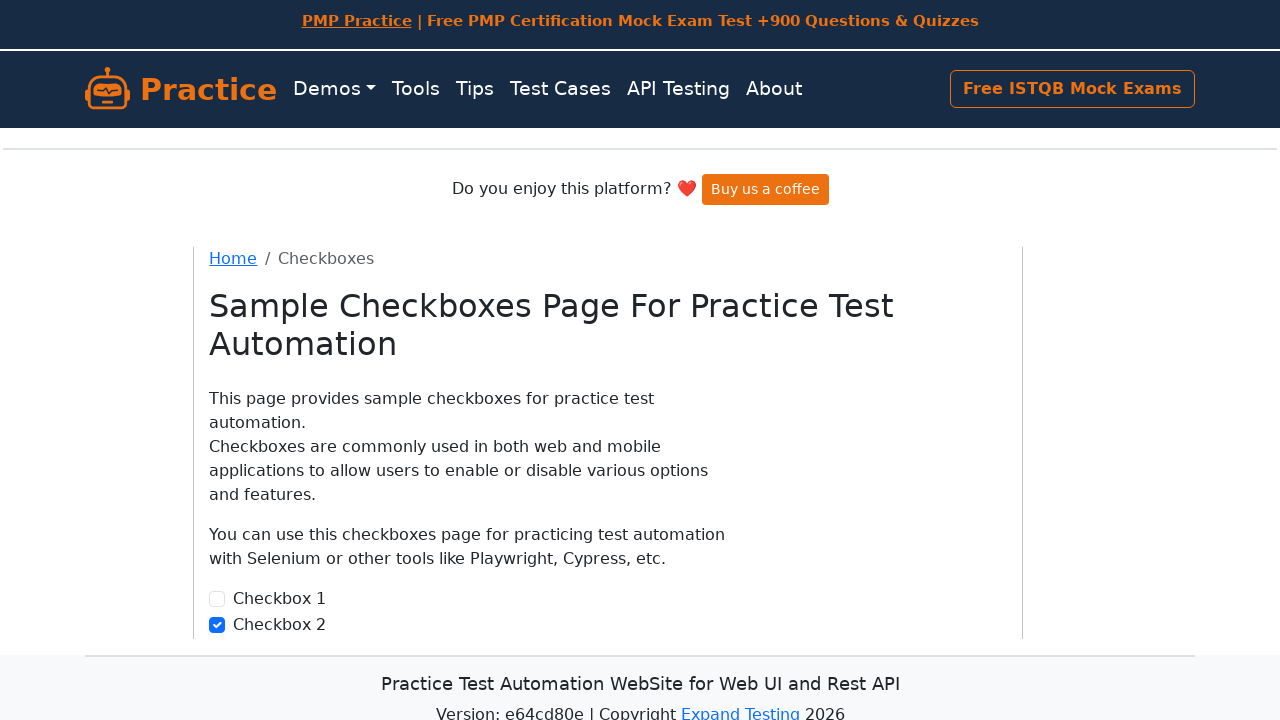

Clicked checkbox1 to check it at (217, 599) on xpath=//input[@id='checkbox1']
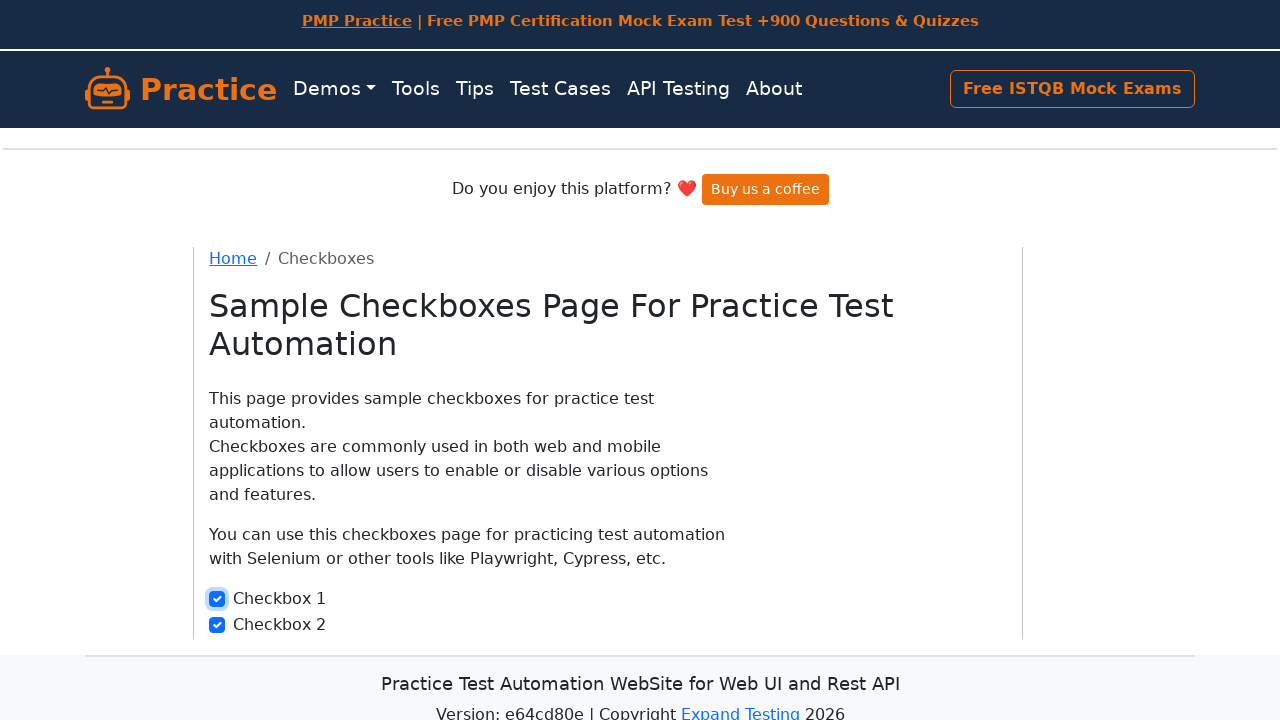

Clicked checkbox2 to uncheck it at (217, 625) on xpath=//input[@id='checkbox2']
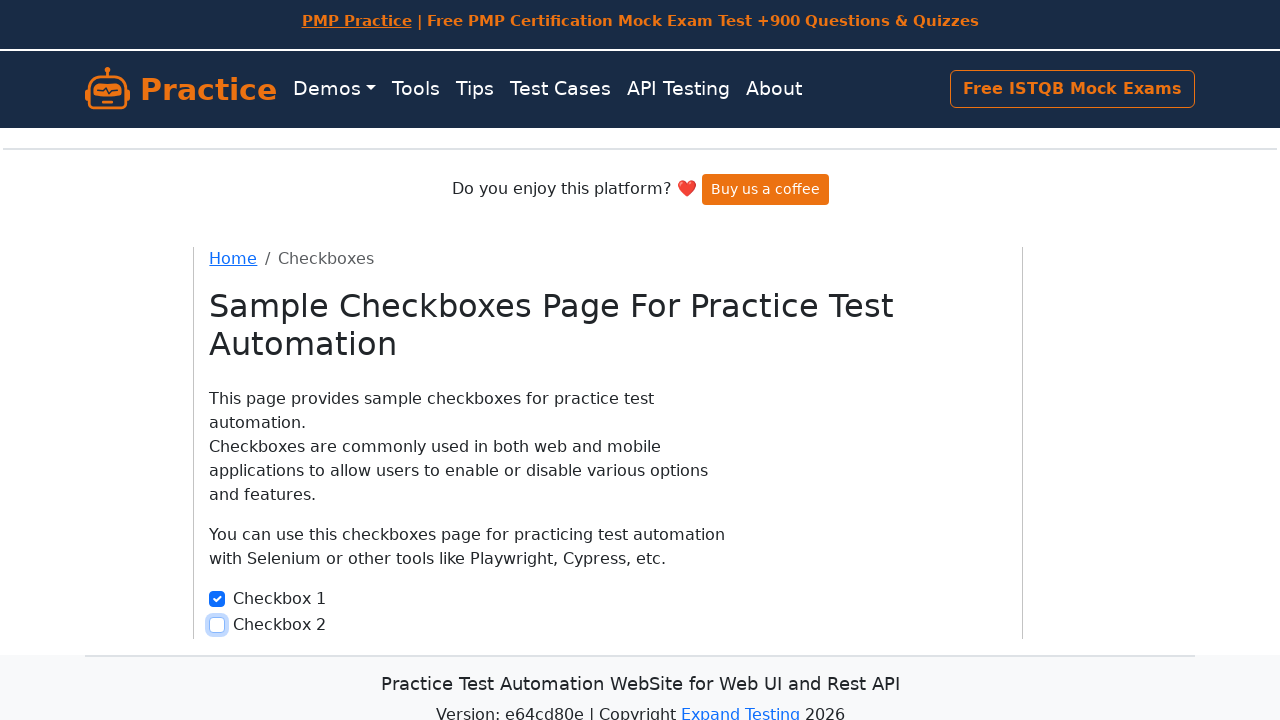

Located checkbox1 element
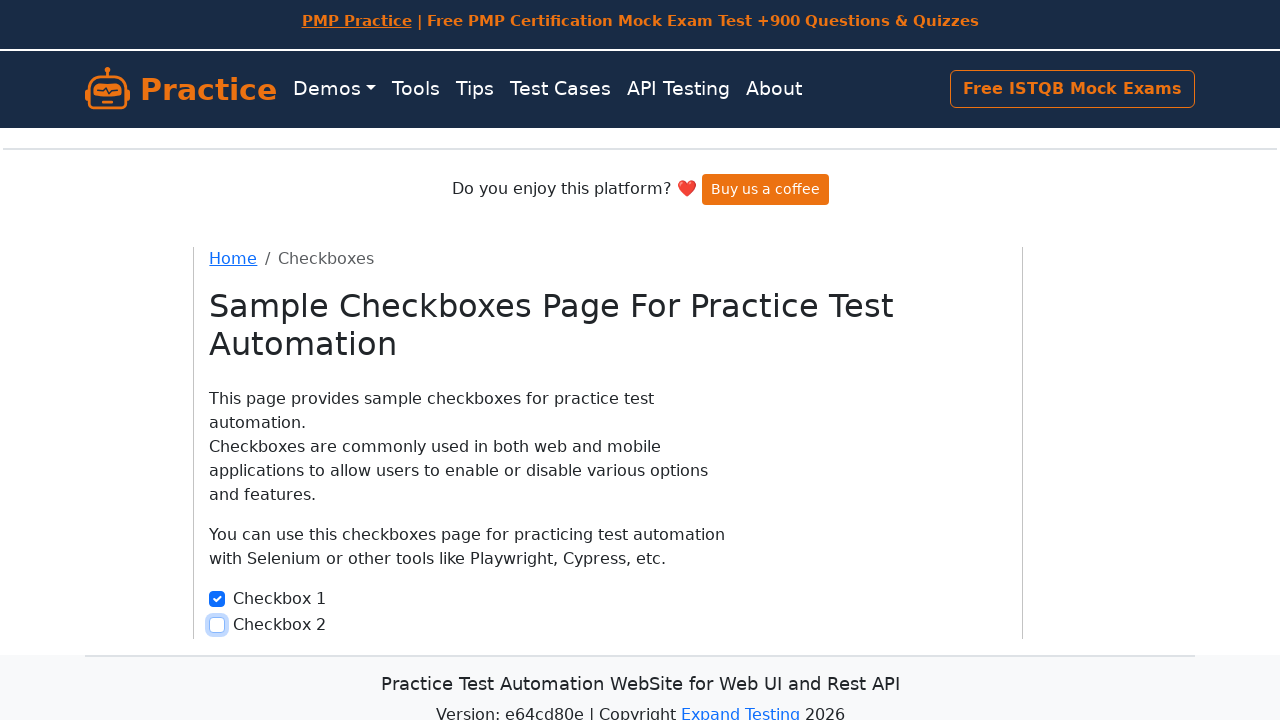

Checkbox1 was checked, toggled it to unchecked at (217, 599) on xpath=//input[@id='checkbox1']
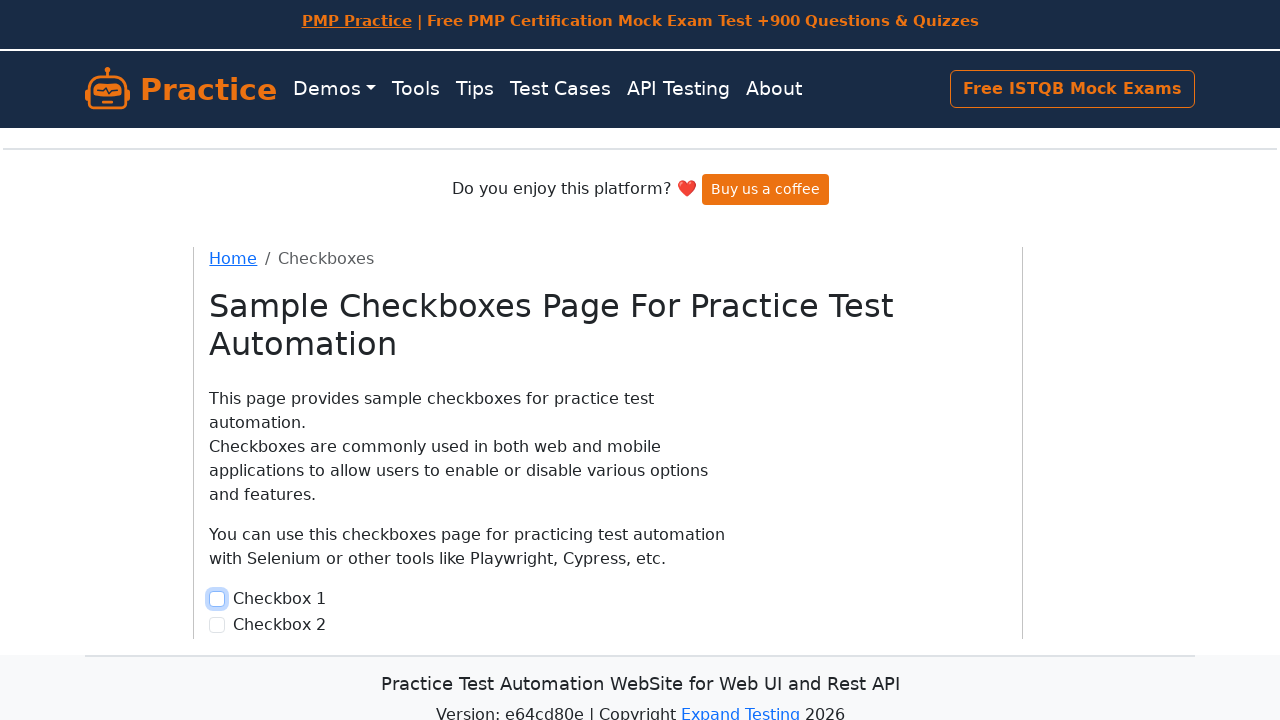

Located checkbox2 element
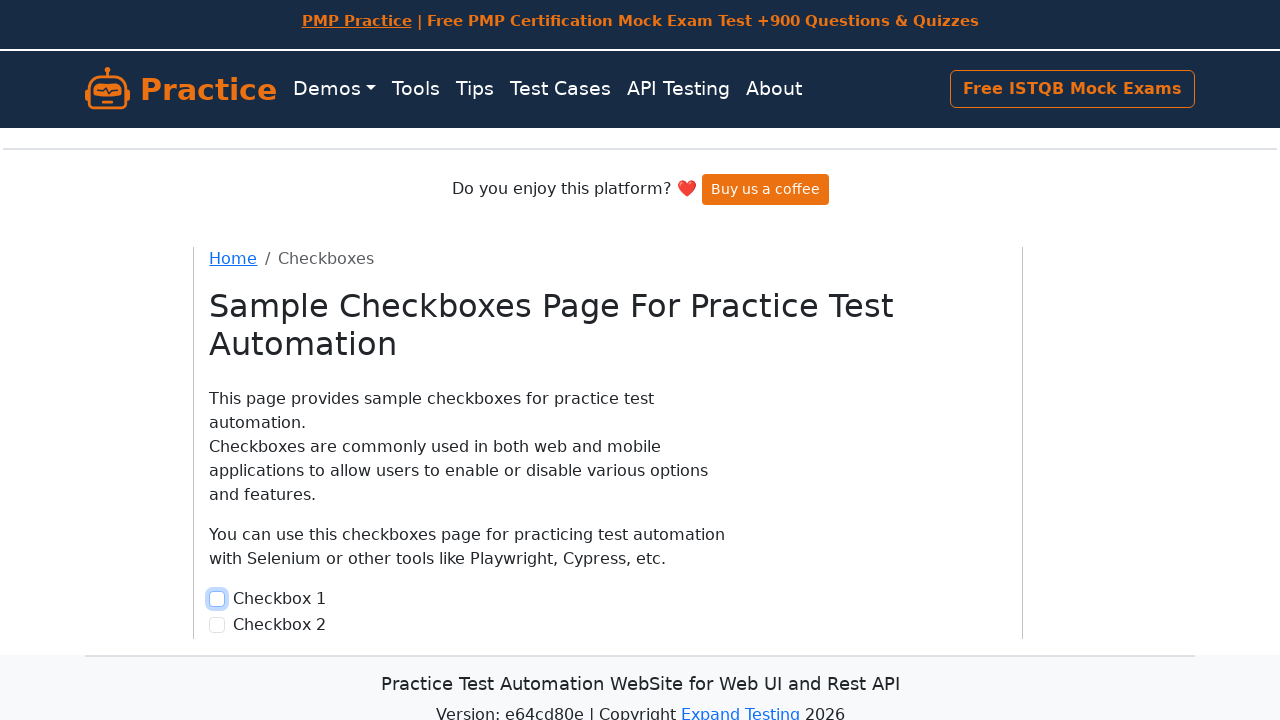

Checkbox2 was unchecked, toggled it to checked at (217, 625) on xpath=//input[@id='checkbox2']
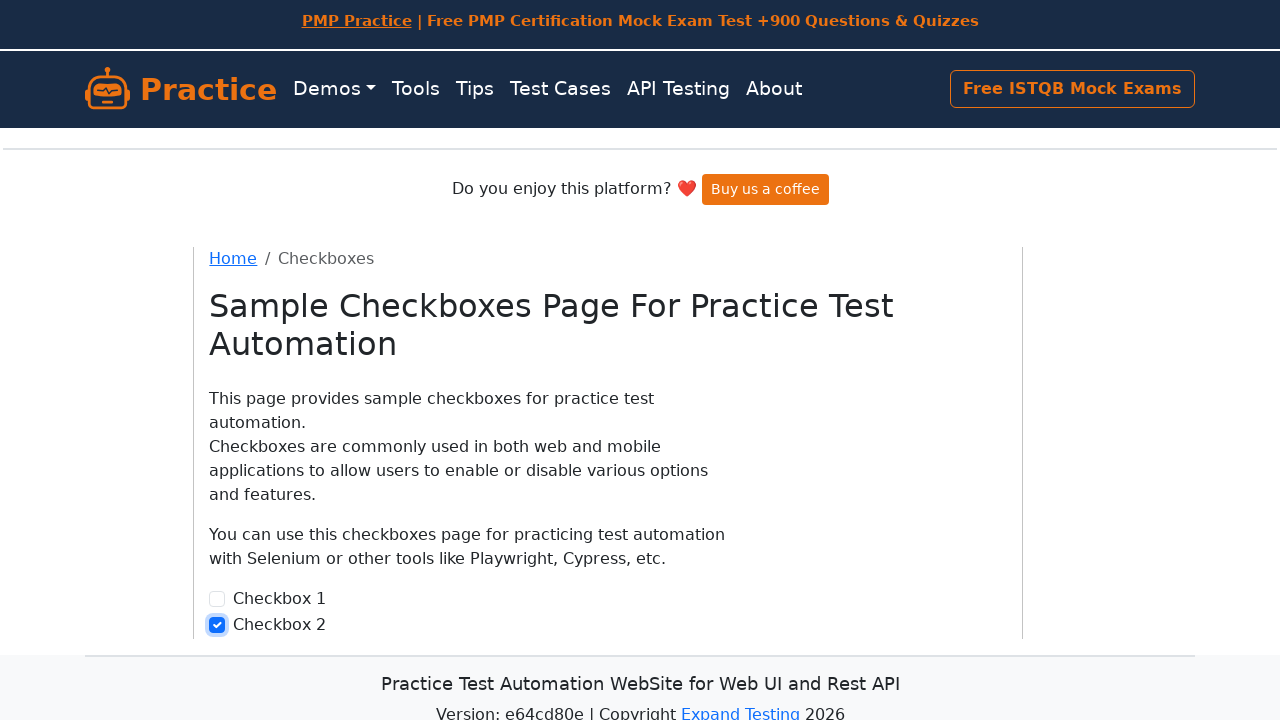

Navigated to radio buttons page
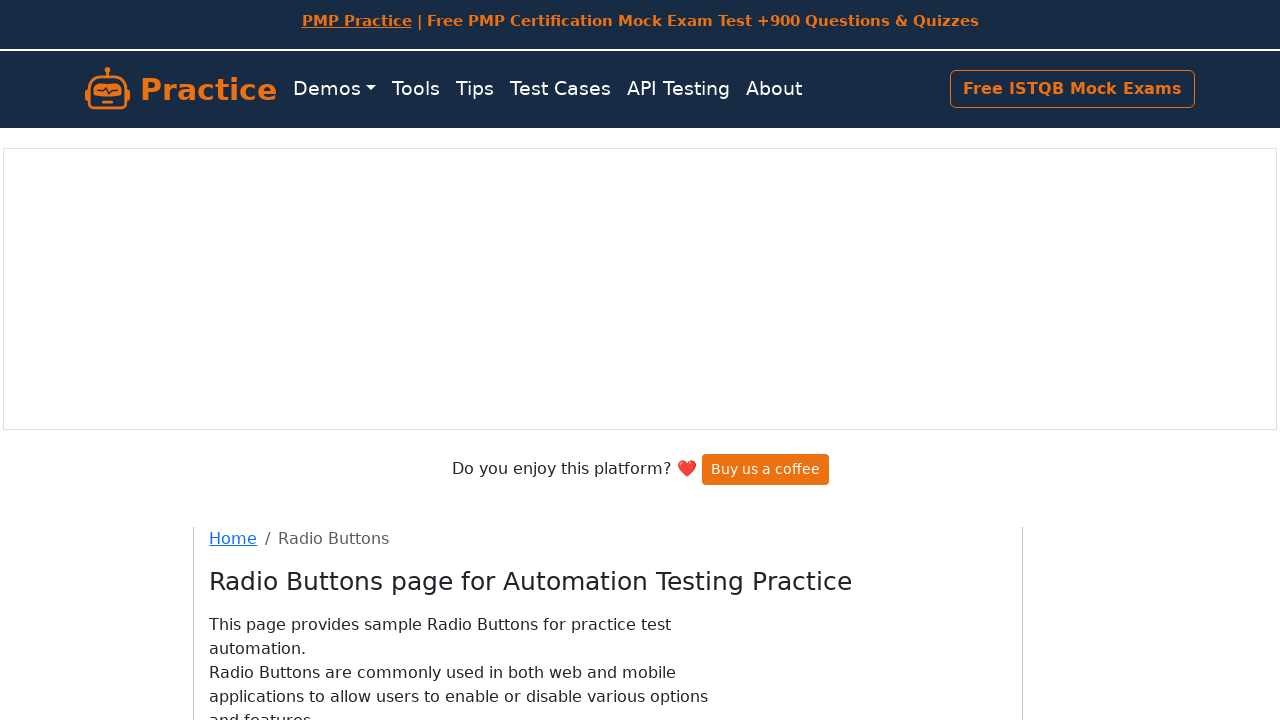

Selected black color radio button at (250, 408) on xpath=//input[@id='black']
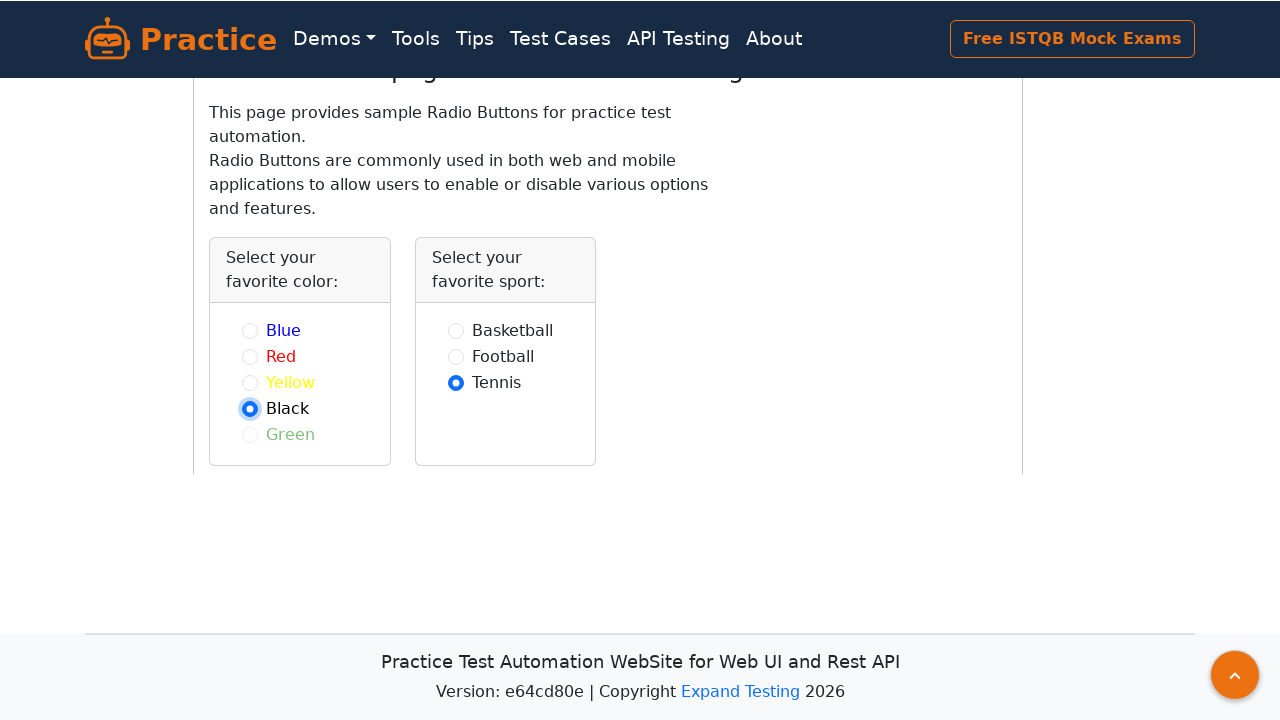

Selected football sport radio button at (456, 356) on xpath=//input[@id='football']
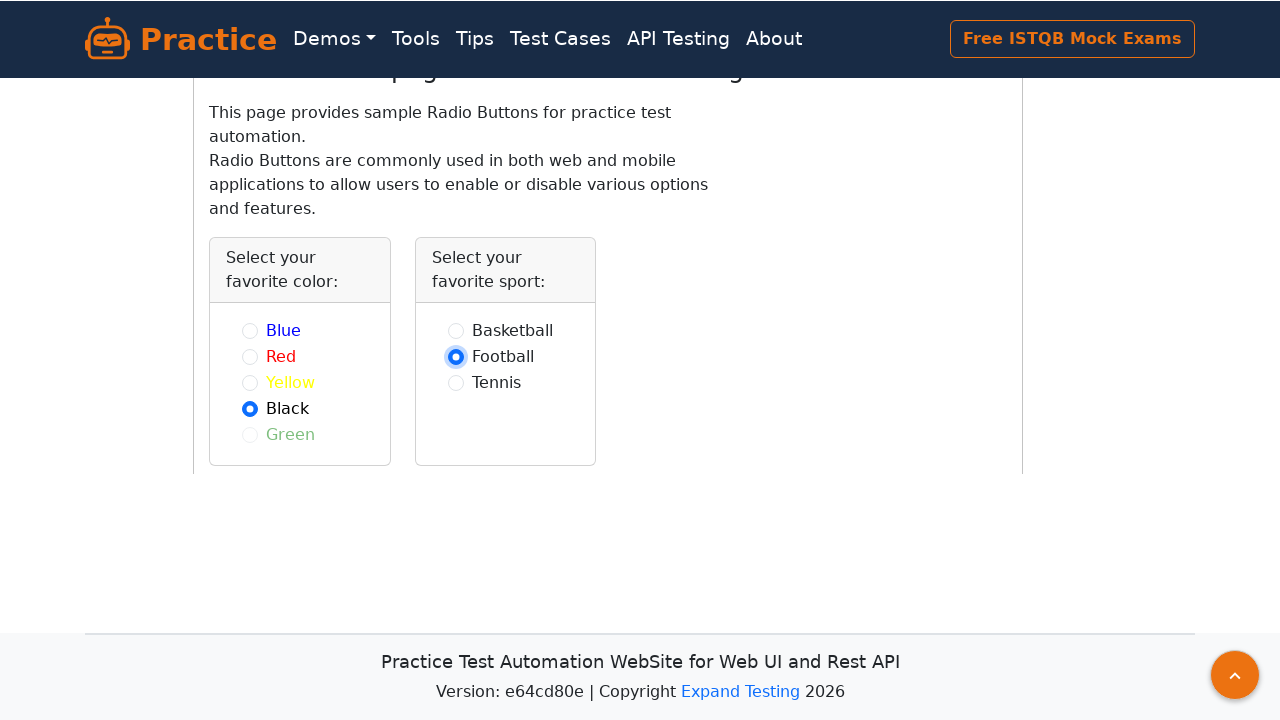

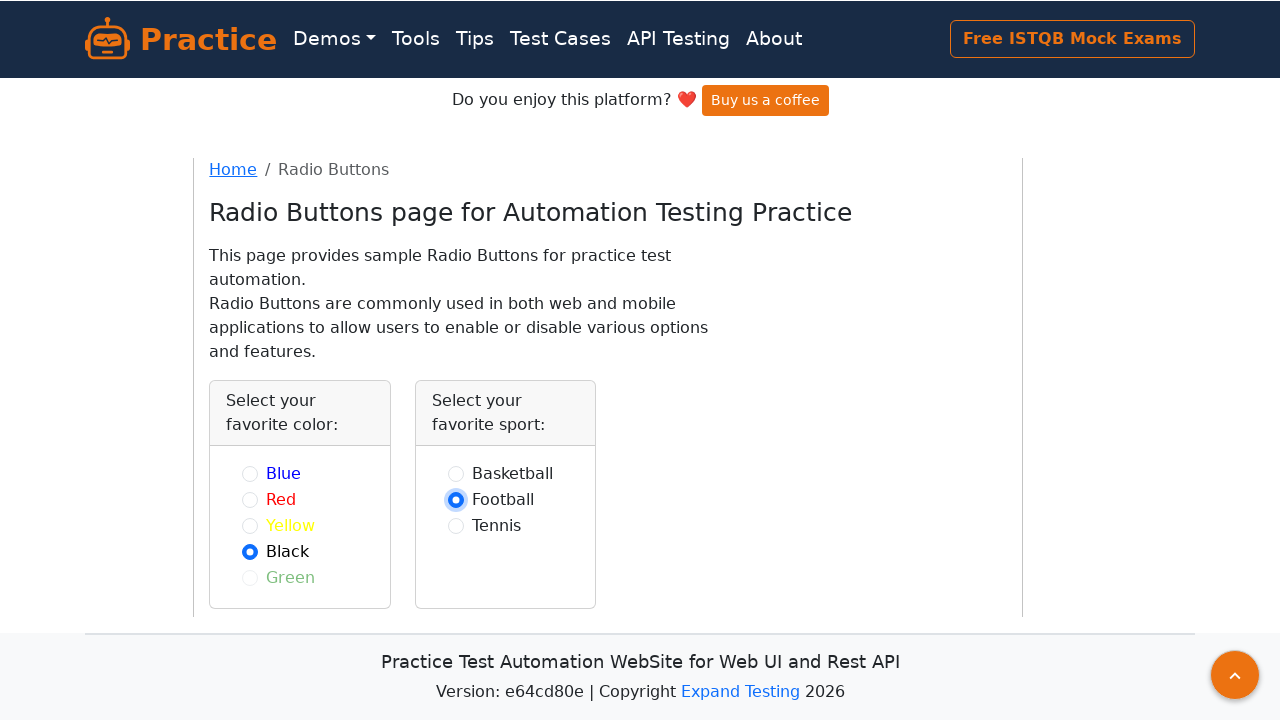